Navigates to a test application and clicks on the Students link in the navigation

Starting URL: https://gravitymvctestapplication.azurewebsites.net/

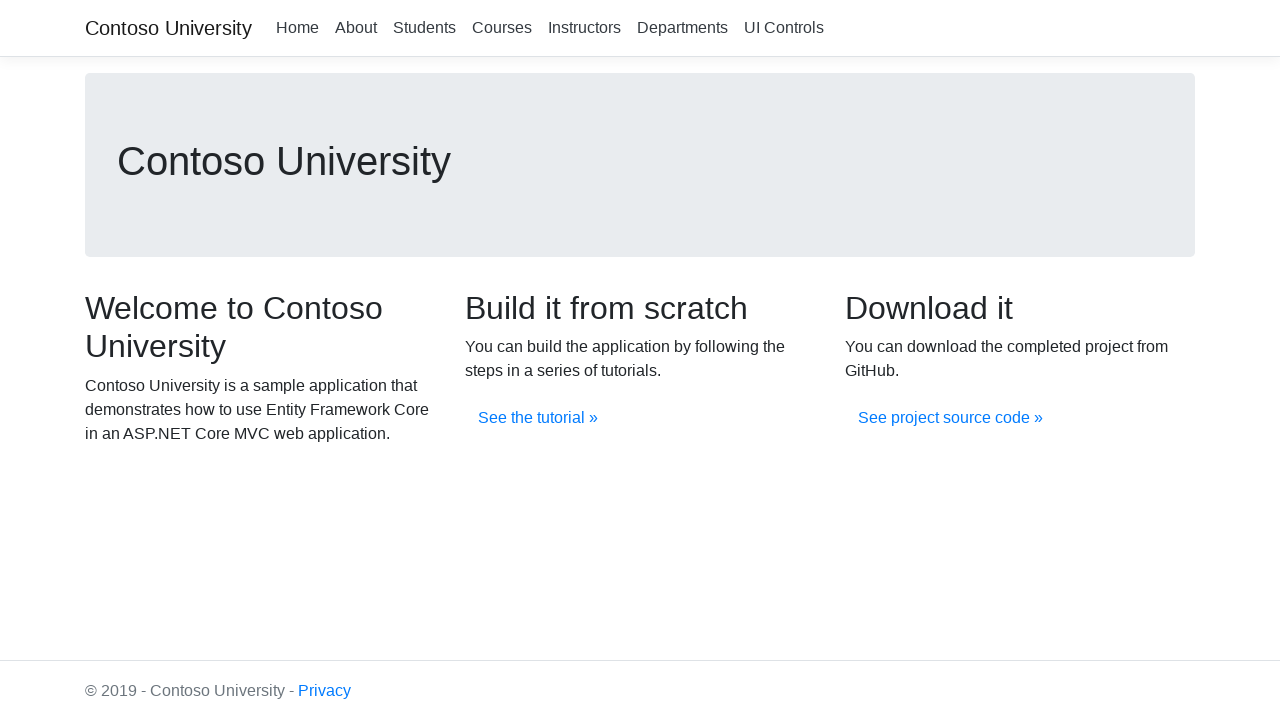

Navigated to Gravity MVC Test Application
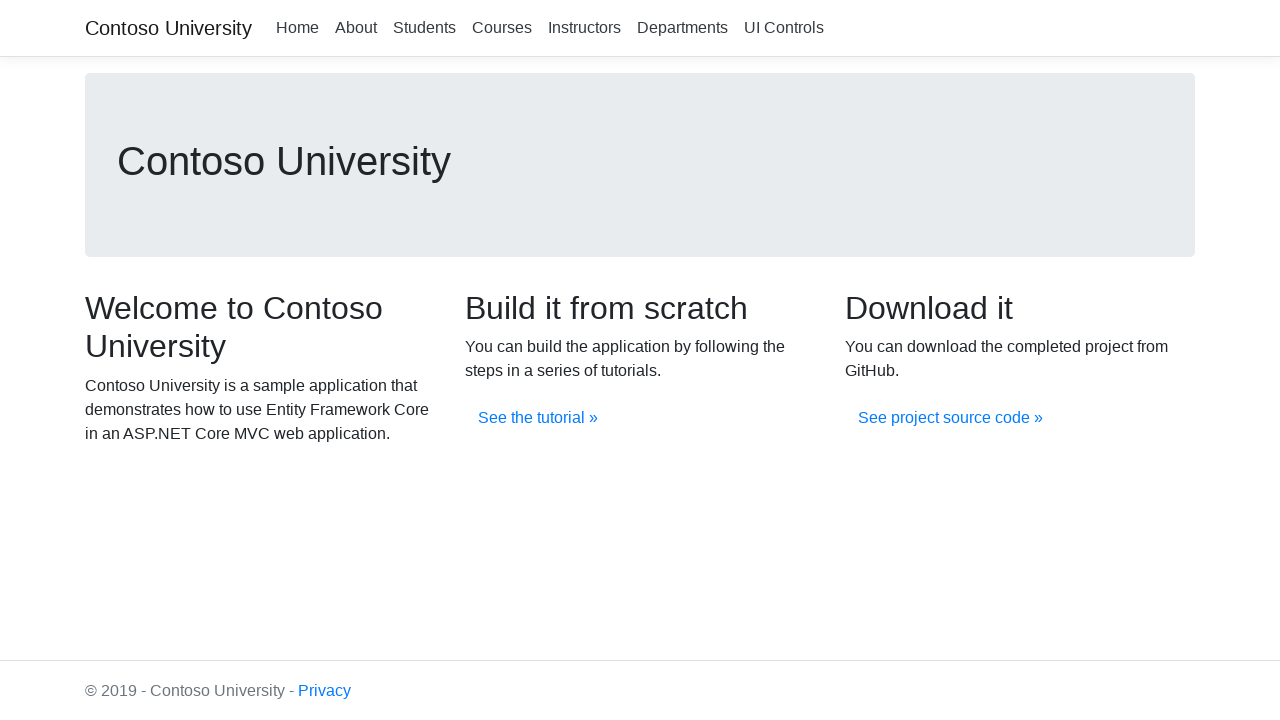

Clicked on the Students link in the navigation at (424, 28) on xpath=//a[.='Students']
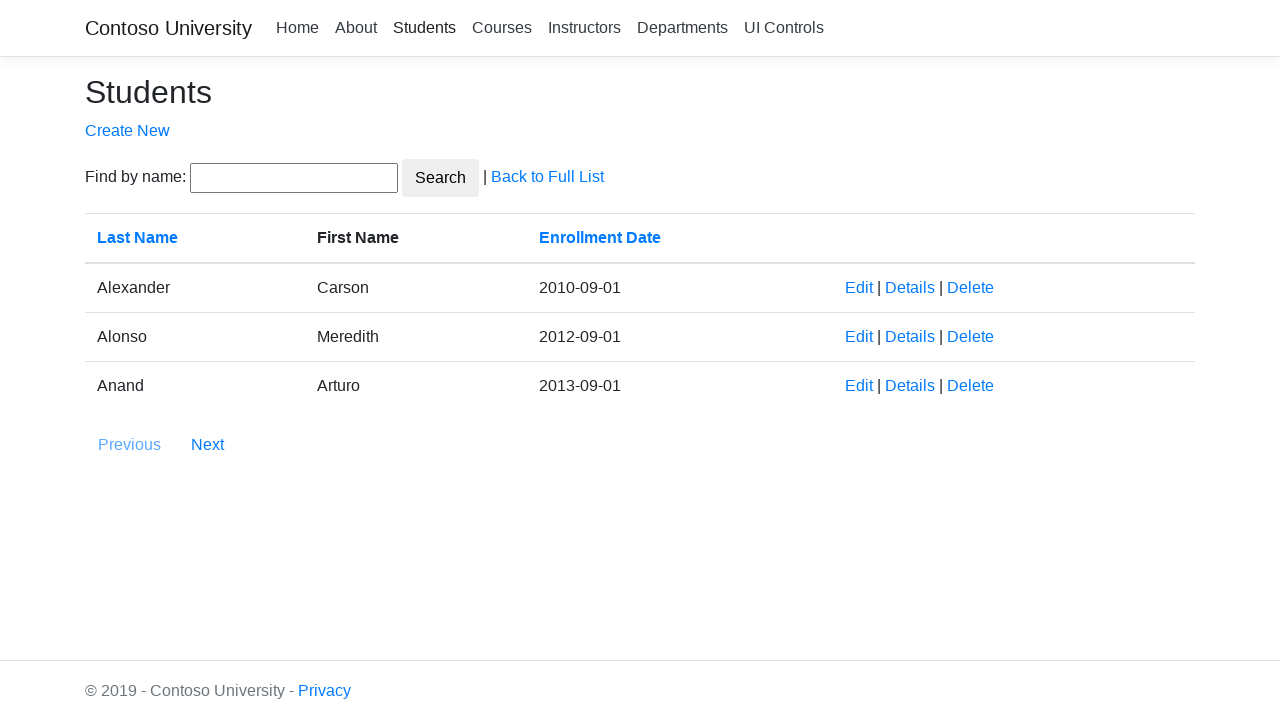

Waited for page to load and network requests to complete
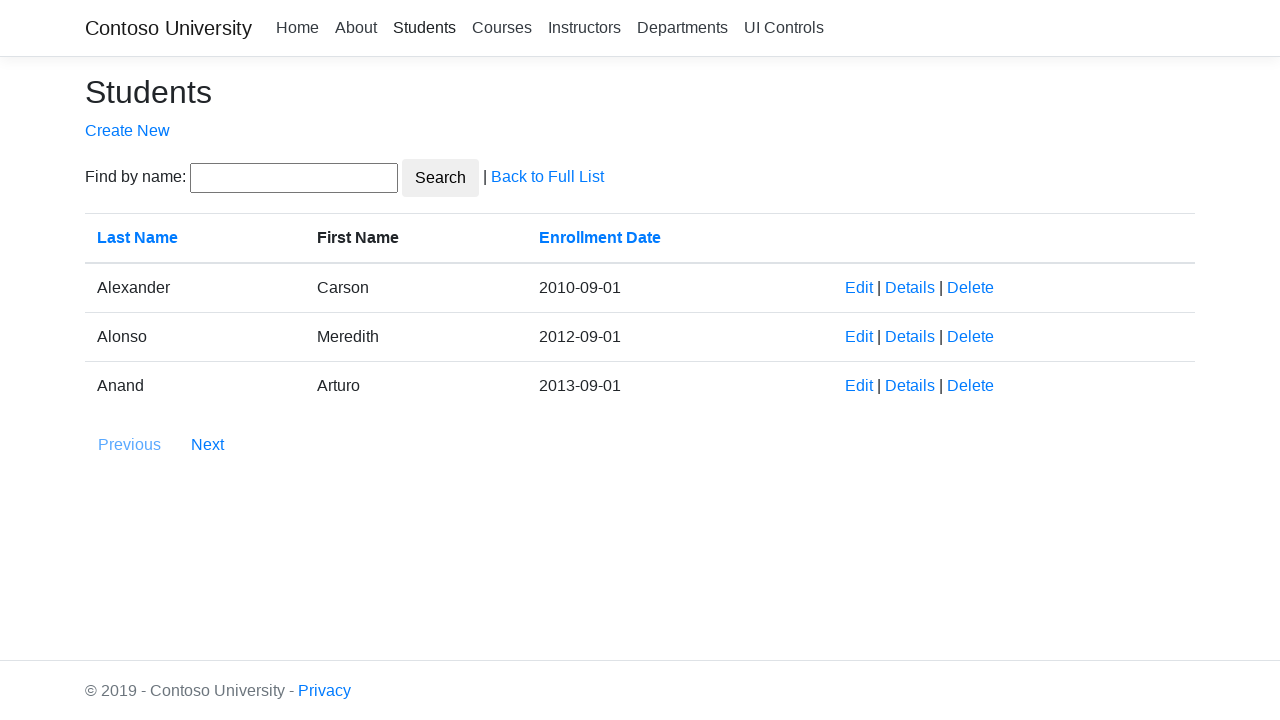

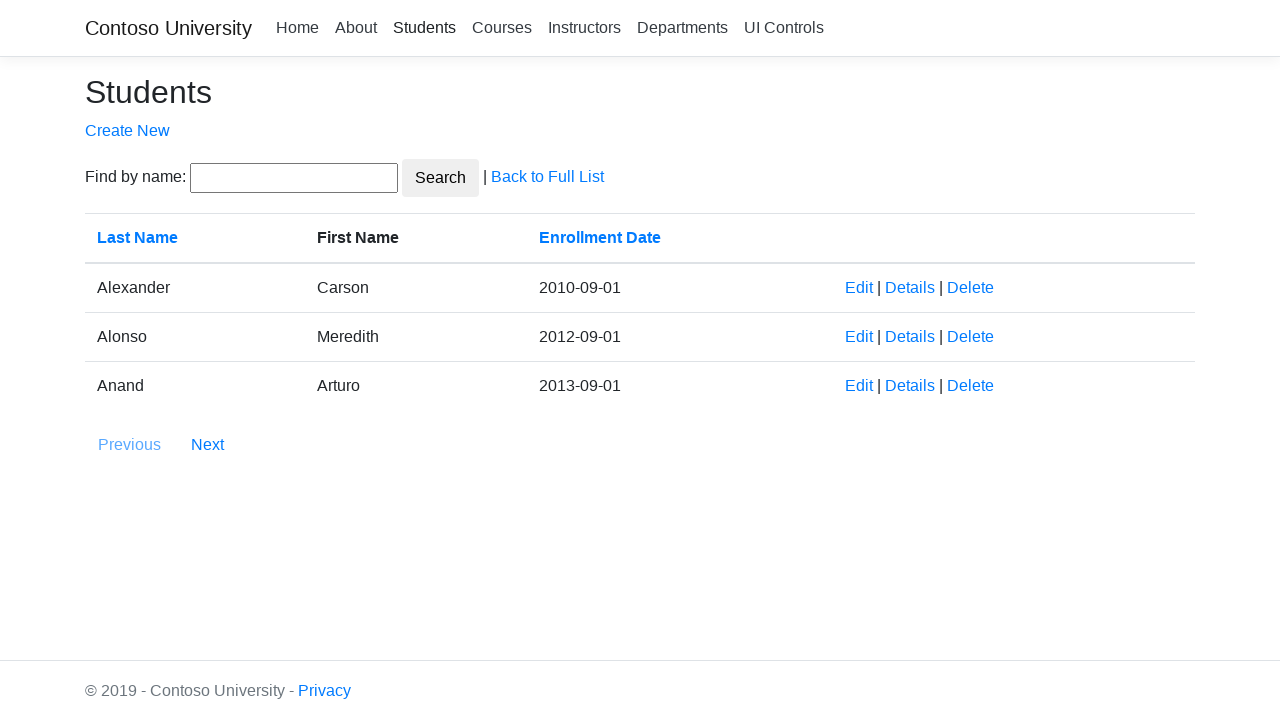